Tests link navigation by clicking a partial link text, switching to a new browser tab, and clicking another link on the new page

Starting URL: https://testerhome.com/topics/21805

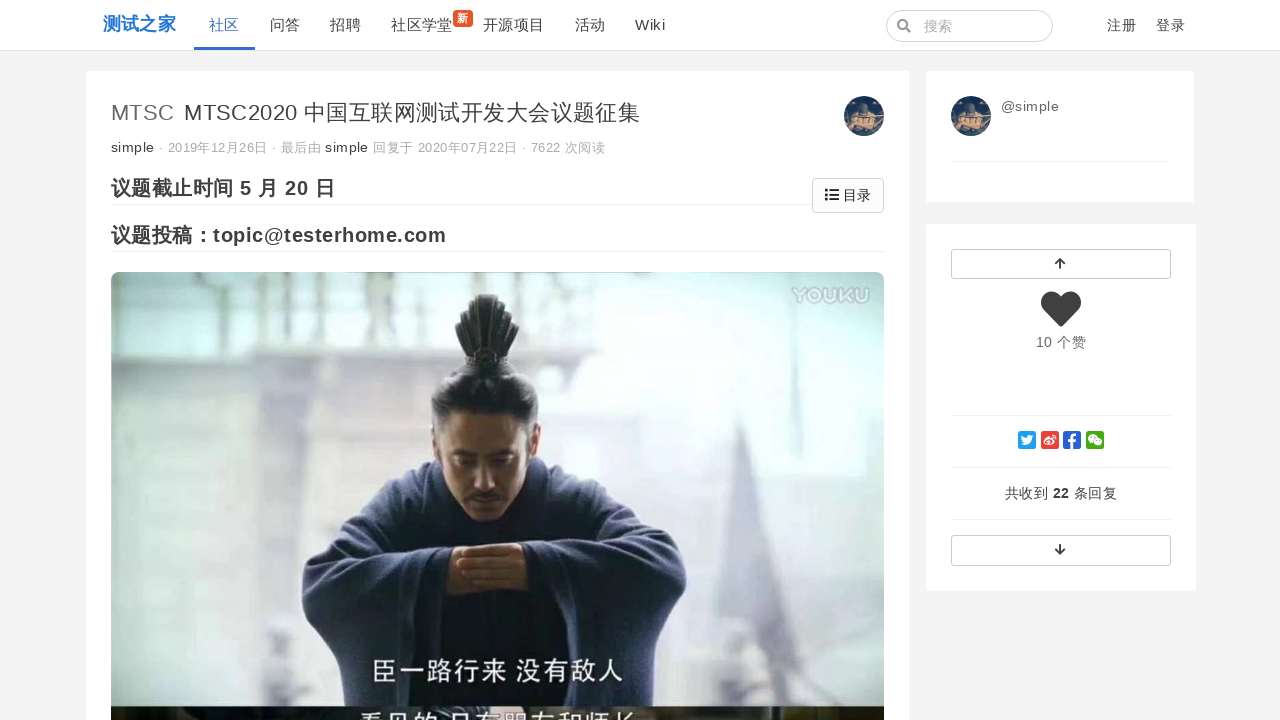

Clicked on conference link '第六届中国互联网测试开发大会' at (329, 361) on a:has-text("第六届中国互联网测试开发大会")
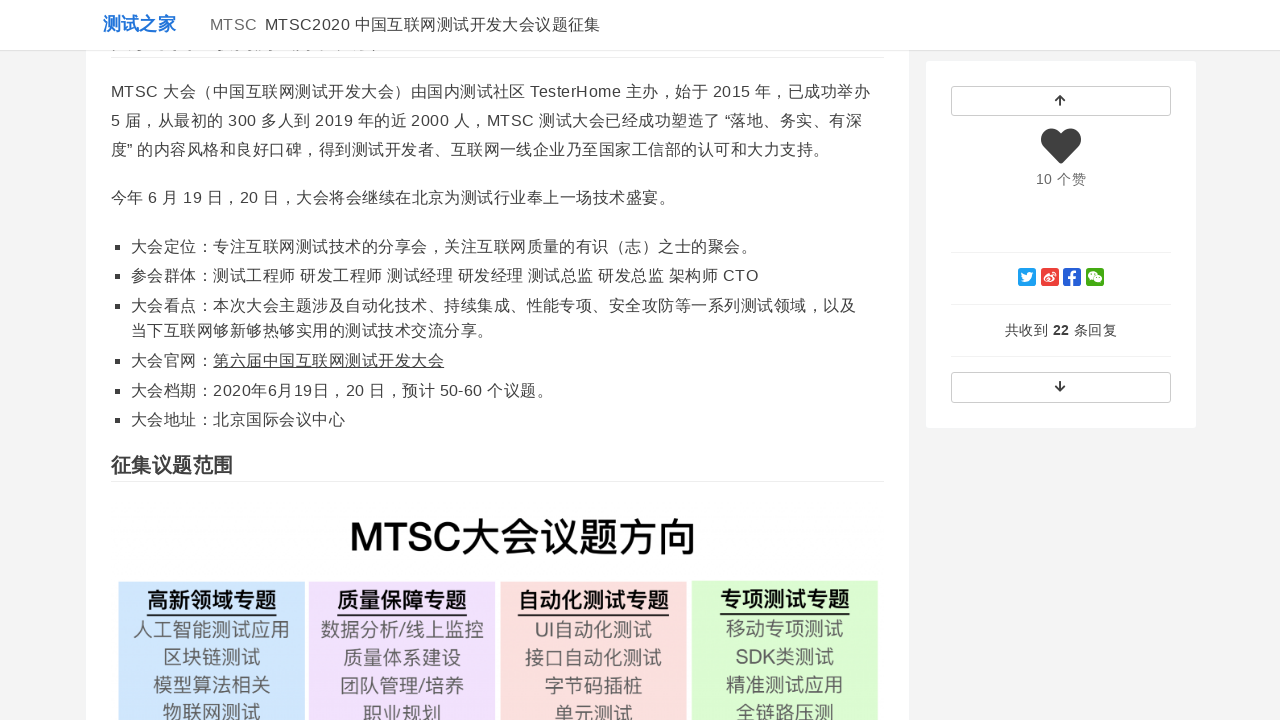

New browser tab opened
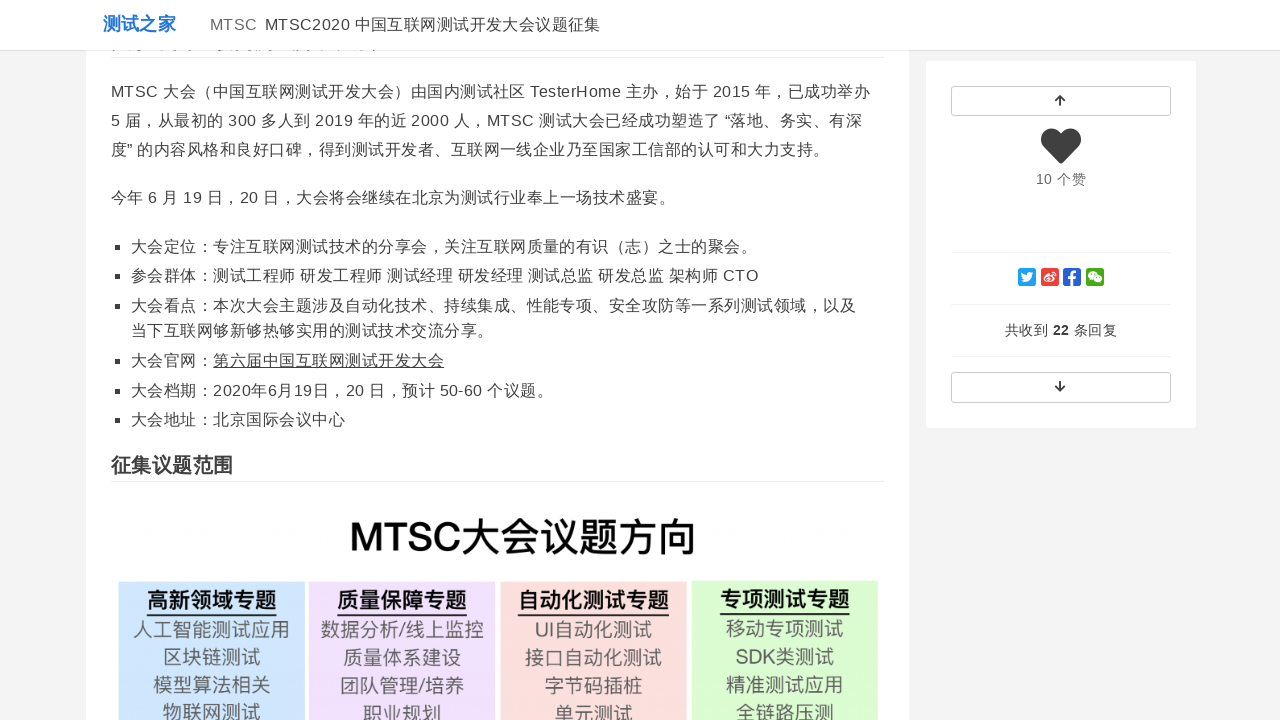

New page loaded completely
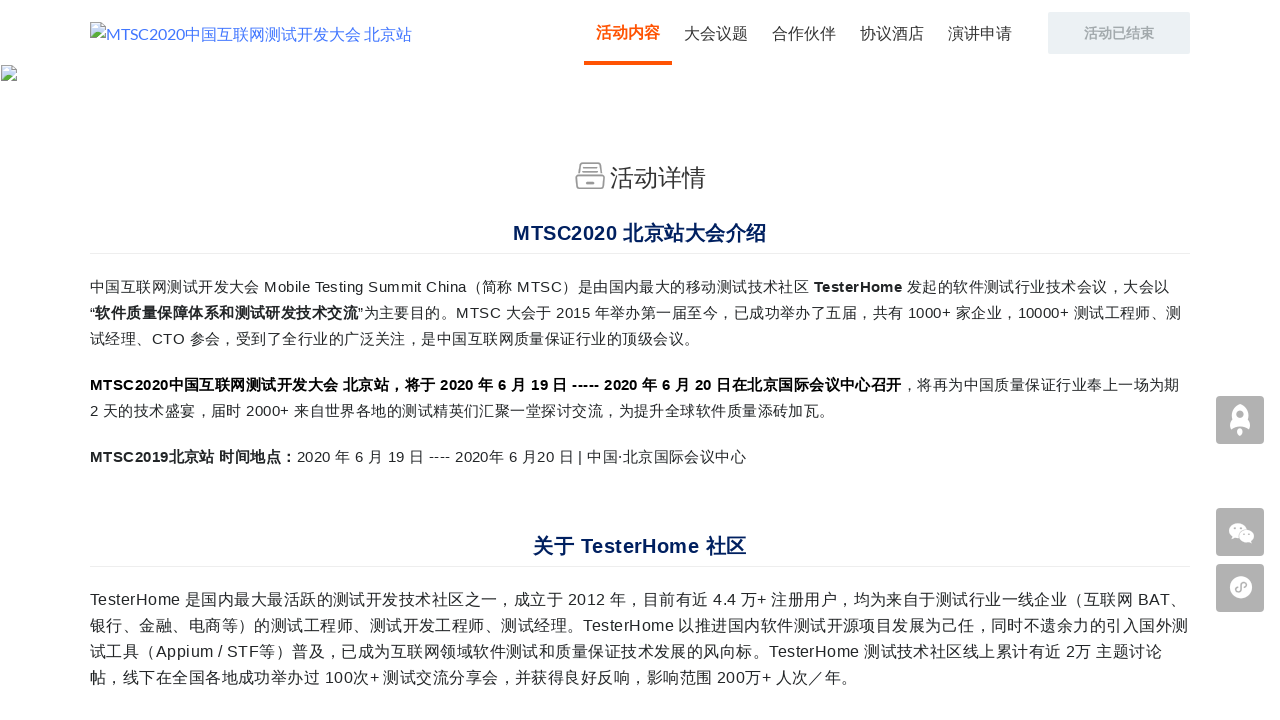

Clicked on '演讲申请' link on new page at (980, 33) on a:has-text("演讲申请")
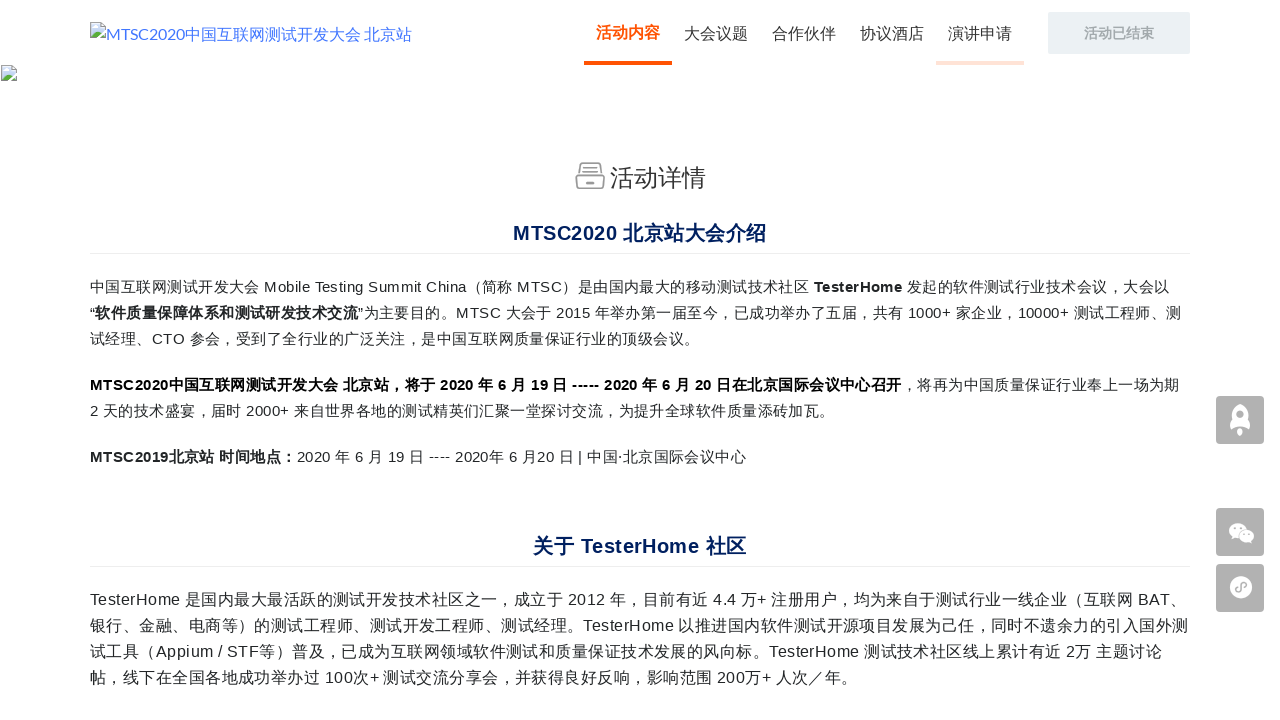

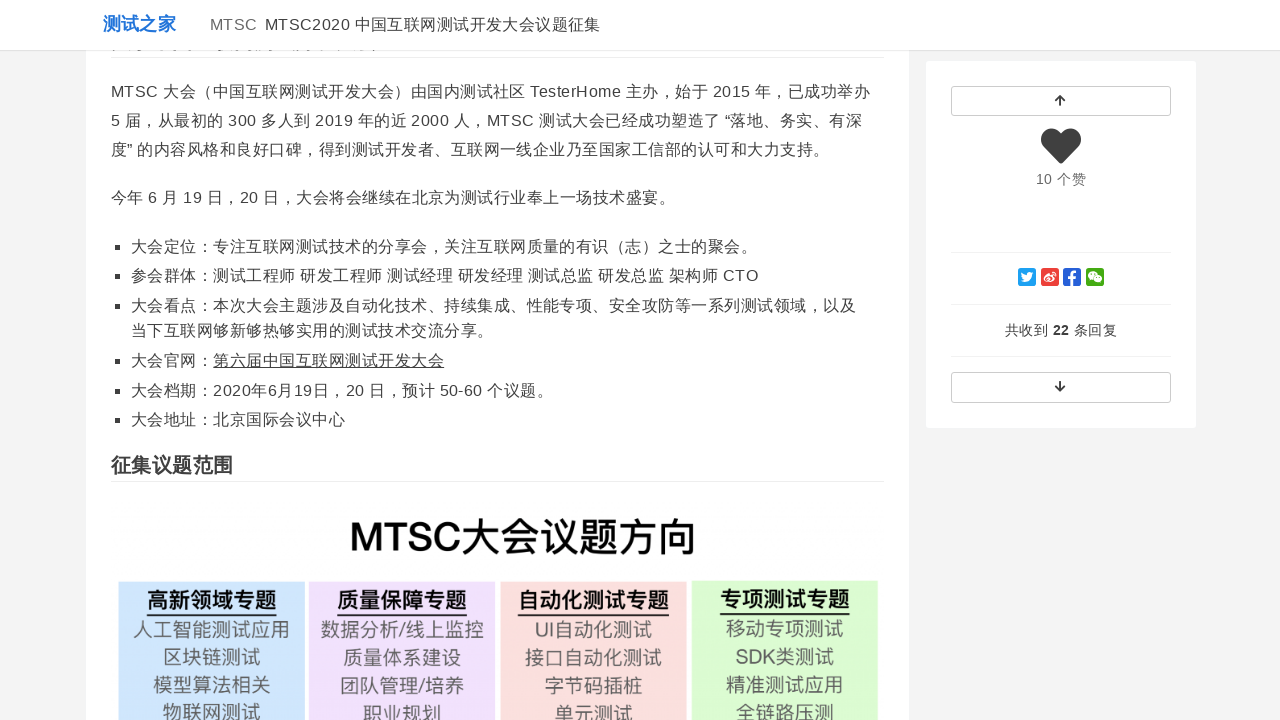